Tests table filtering functionality by entering a search term and verifying filtered results.

Starting URL: https://selectorshub.com/xpath-practice-page/

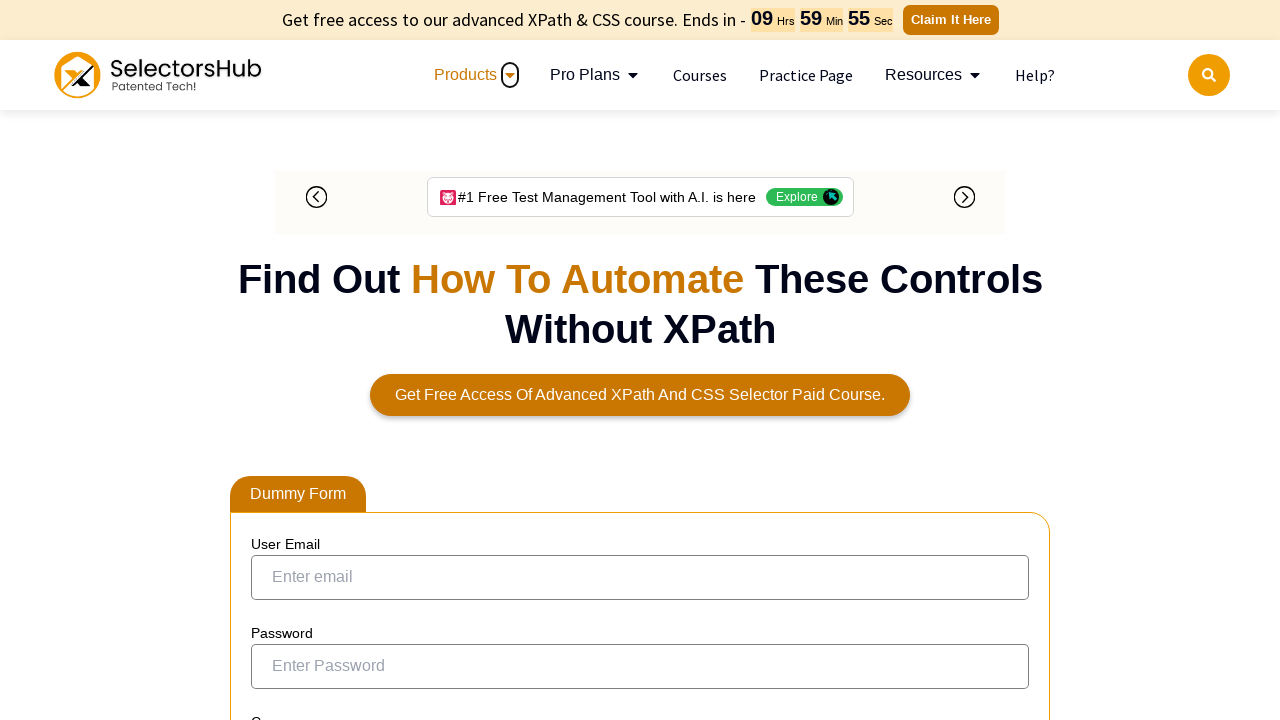

Entered 'United States' in table search filter on input[aria-controls='tablepress-1']
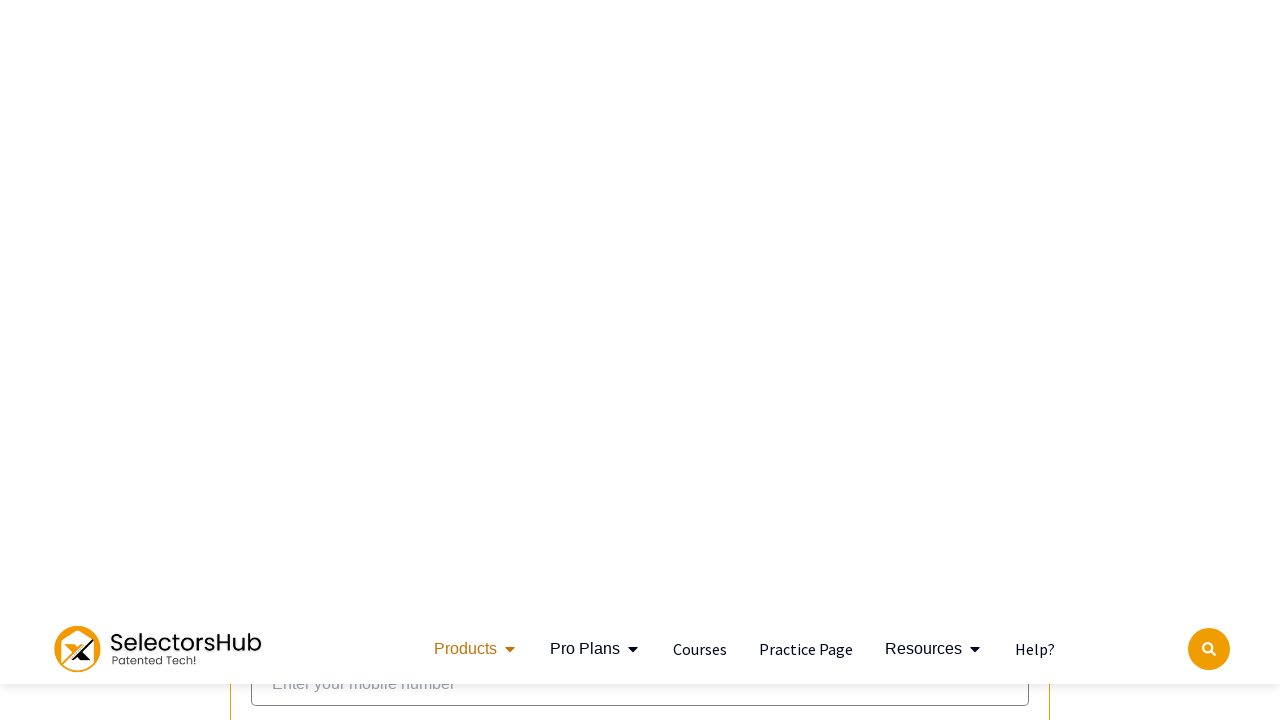

Filtered table results loaded
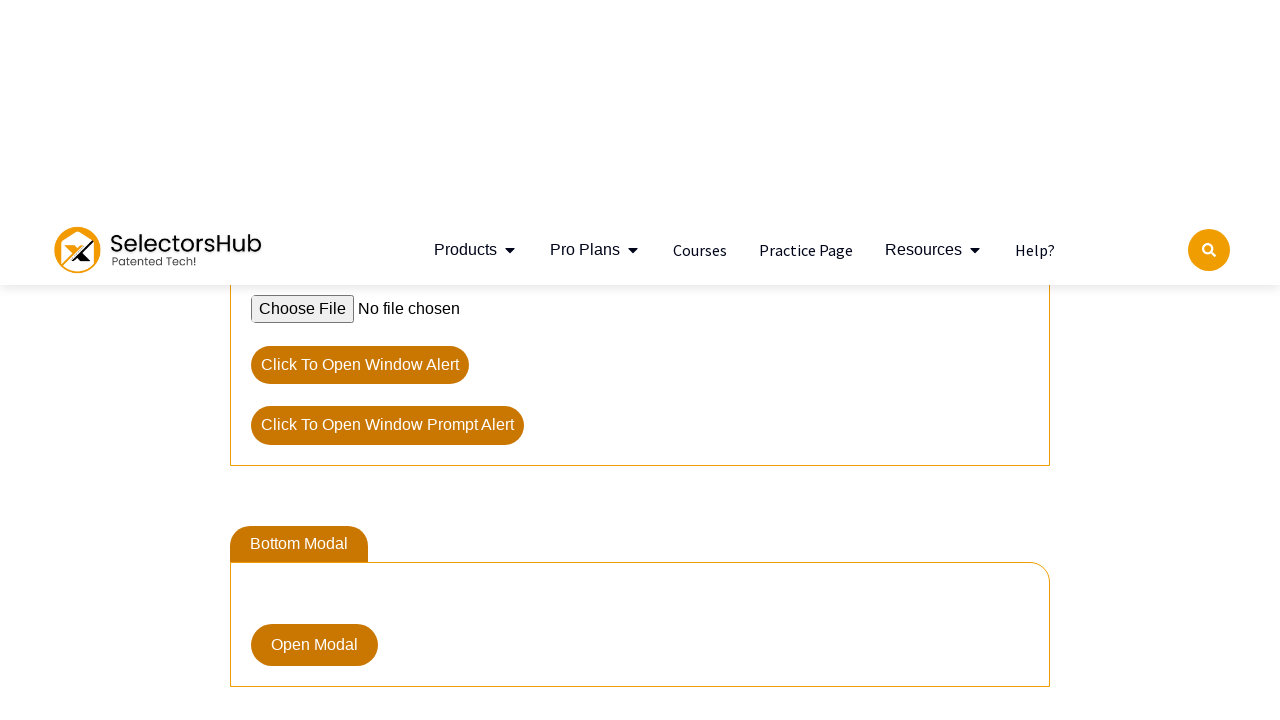

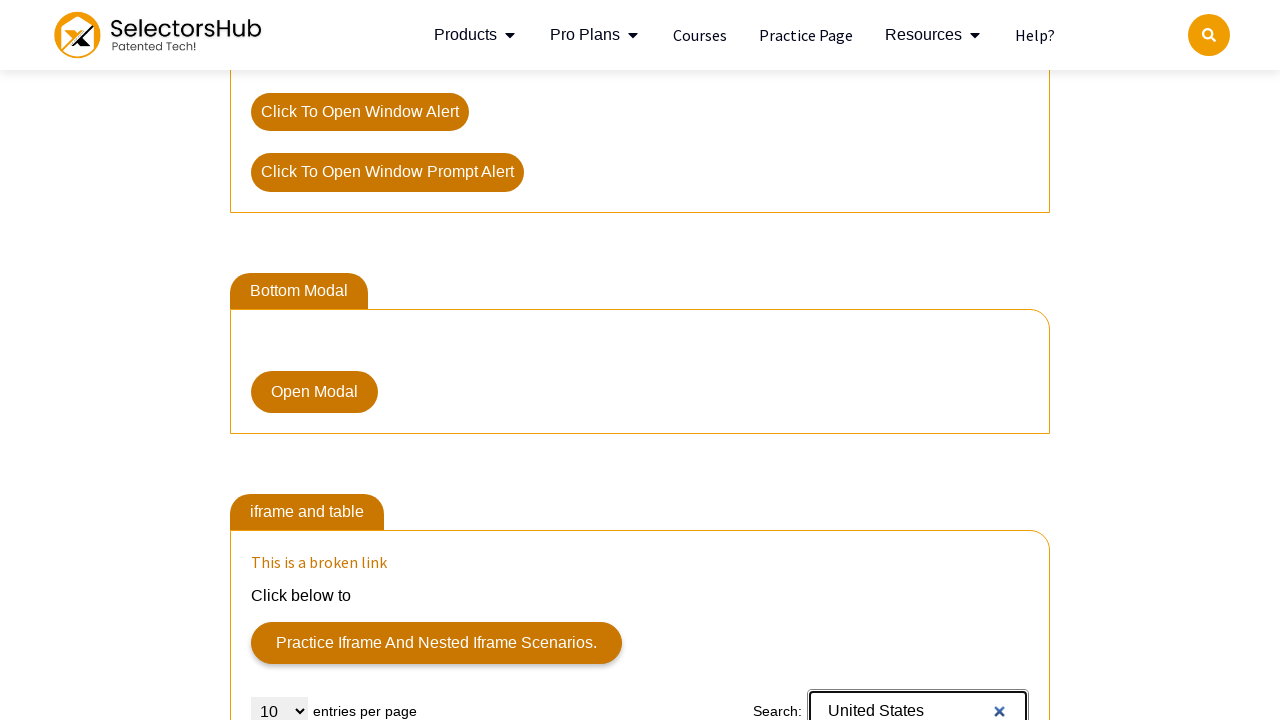